Tests various JavaScript alert types including simple alerts, prompt alerts with text input, confirmation alerts, and timed alerts

Starting URL: https://demoqa.com/alerts

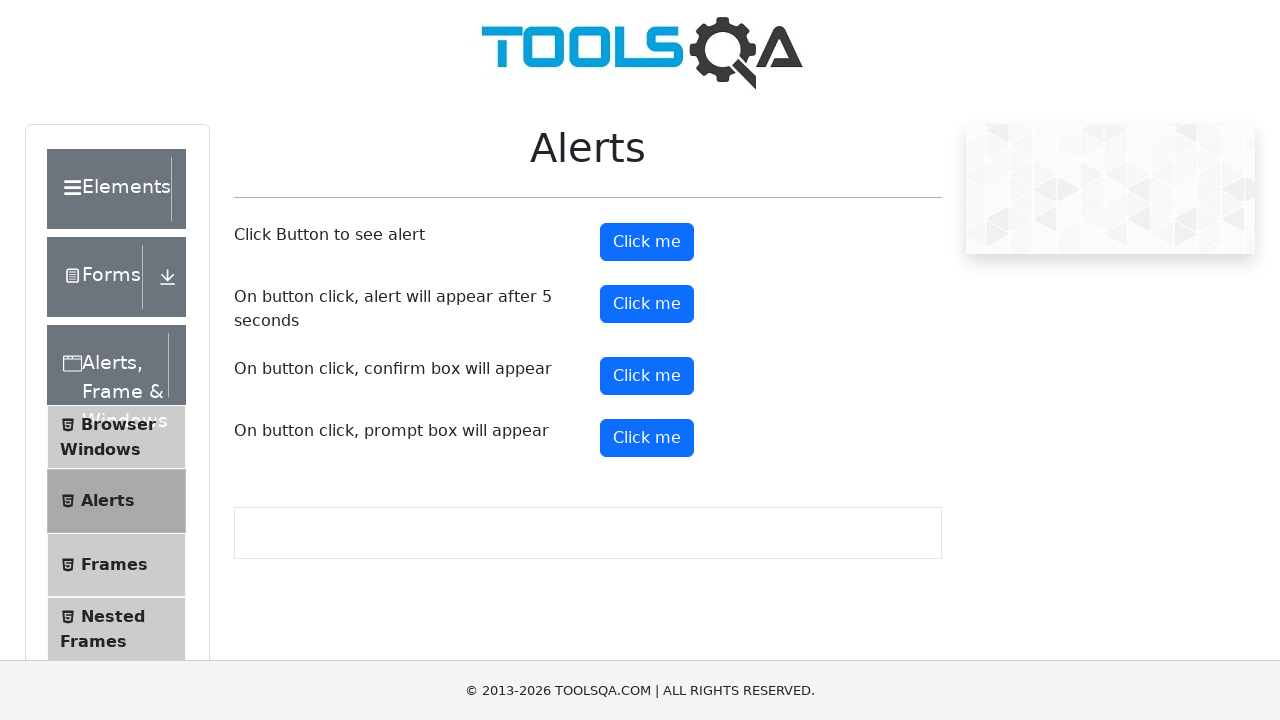

Set up dialog handler for simple alert
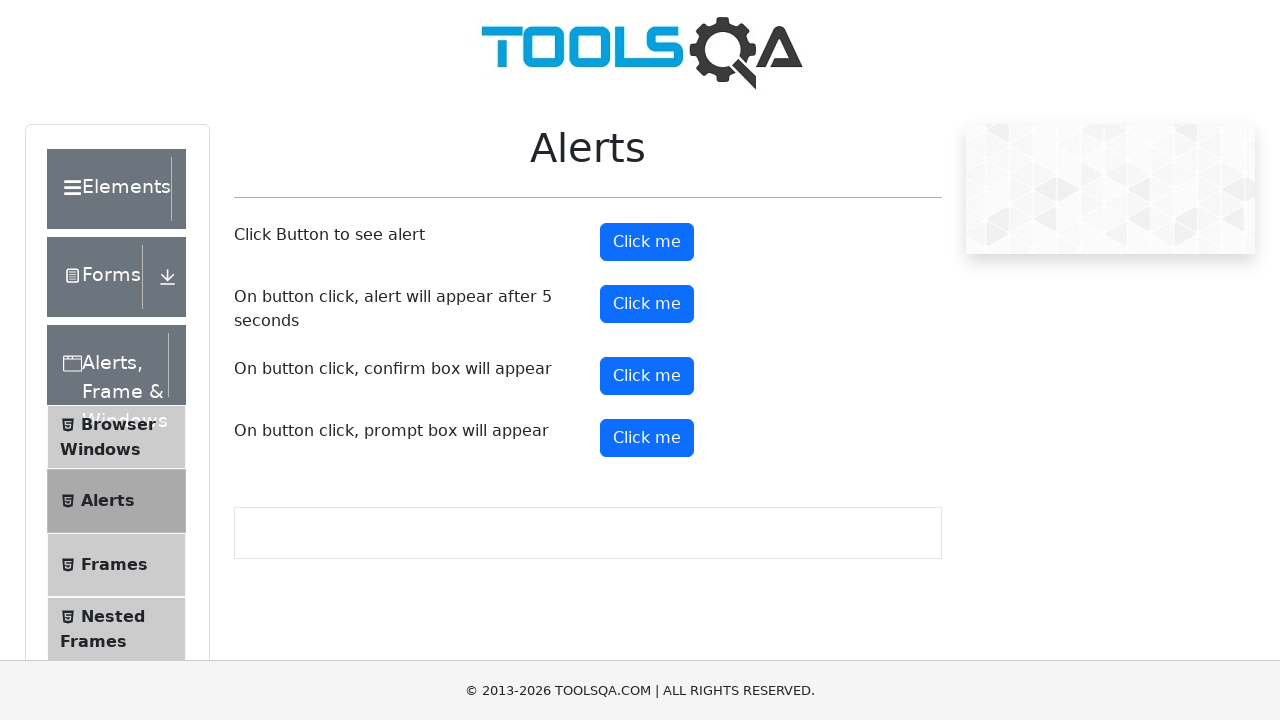

Clicked alert button to trigger simple alert at (647, 242) on #alertButton
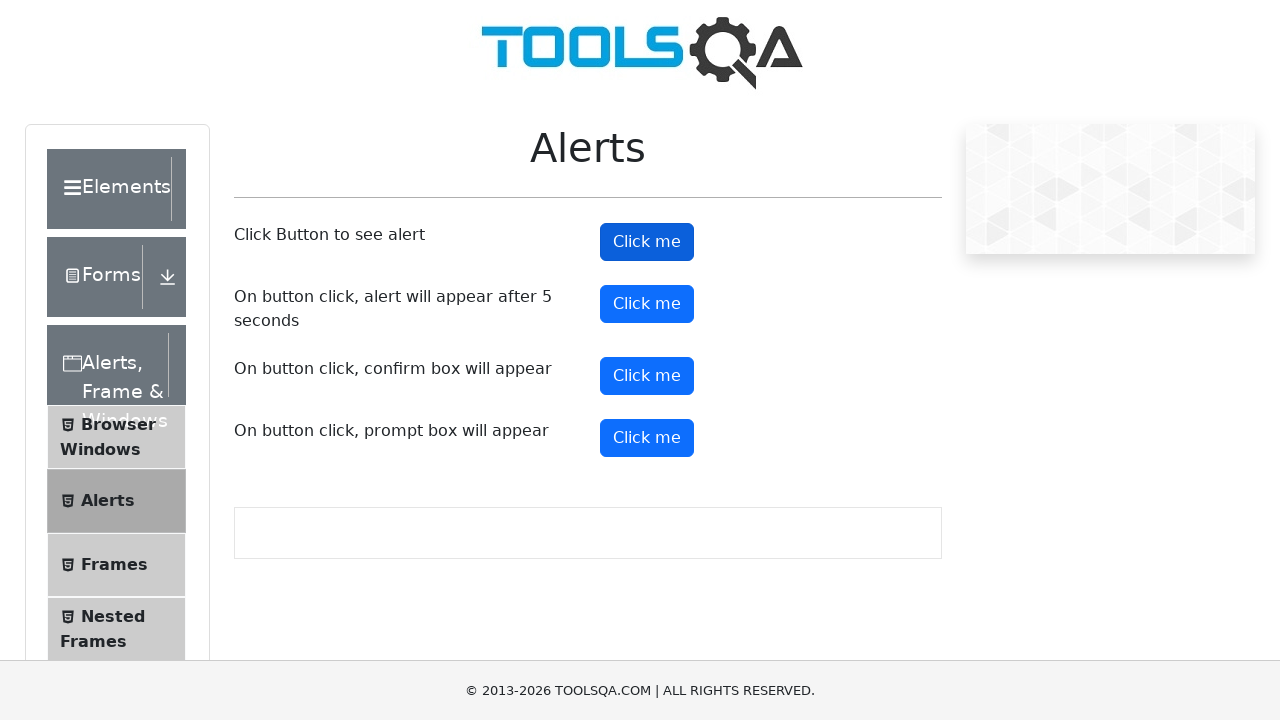

Waited 500ms for alert to be processed
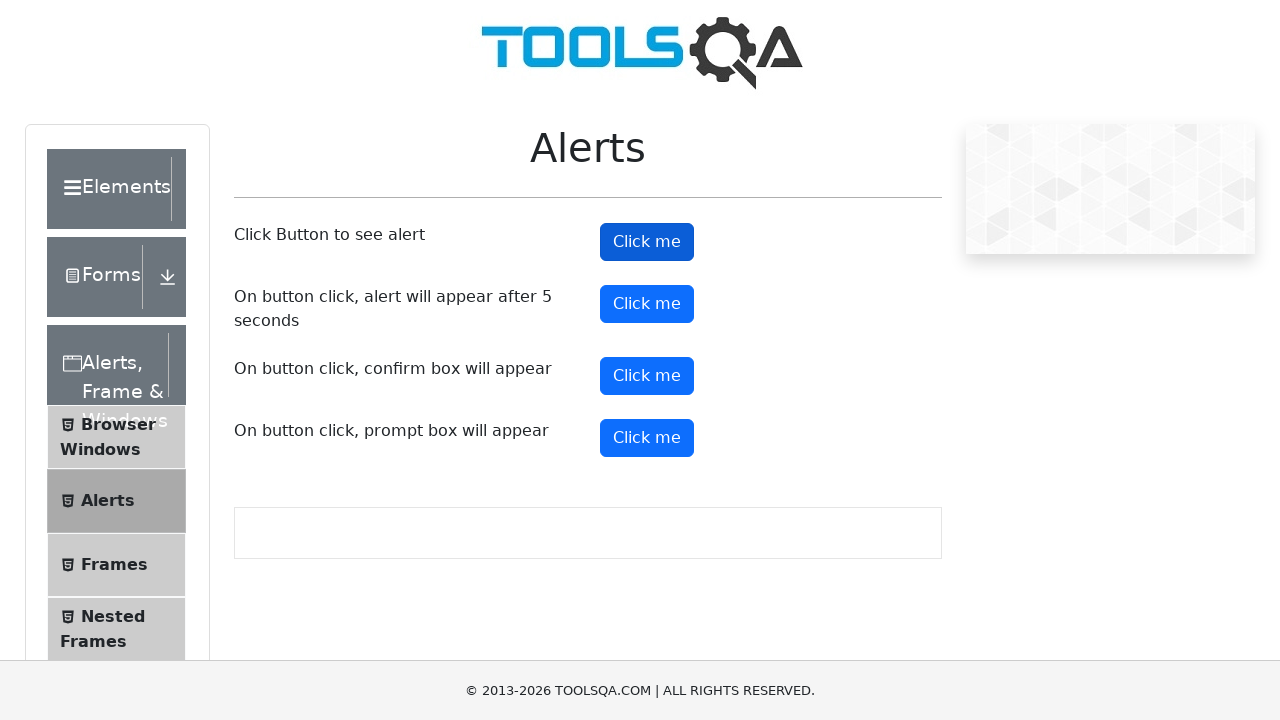

Set up dialog handler for prompt alert with 'Test User' text
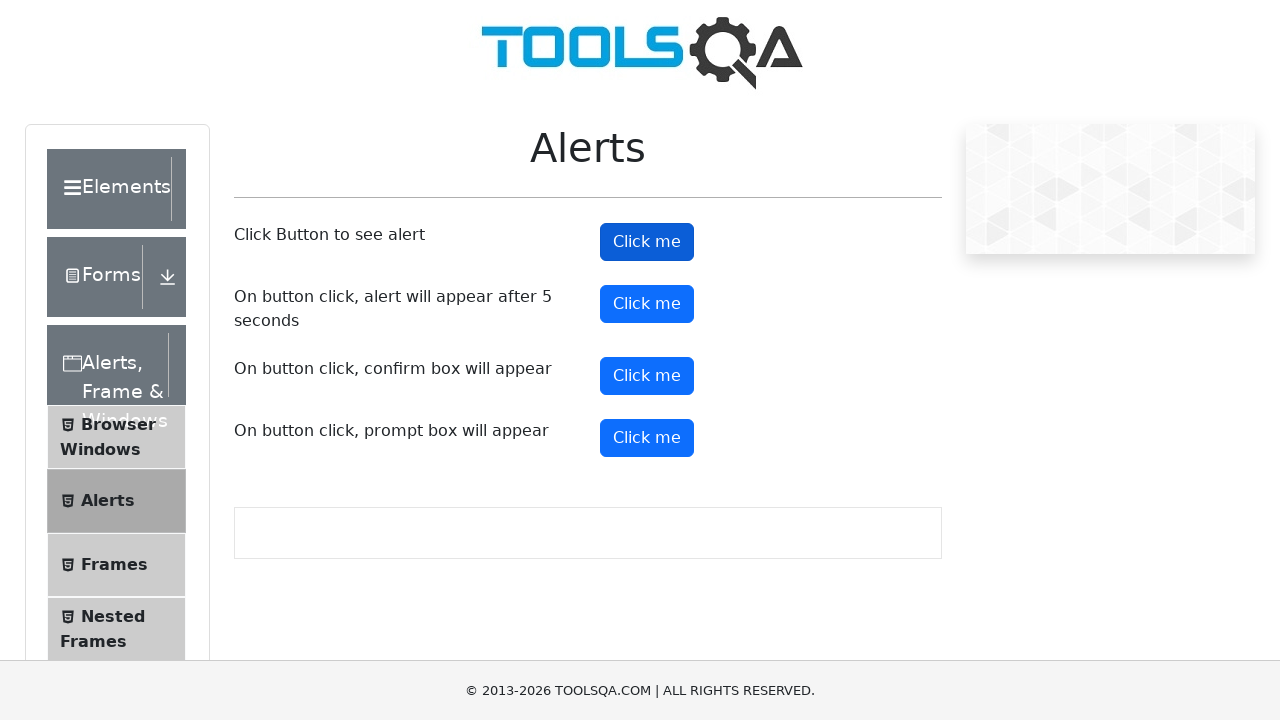

Clicked prompt button using JavaScript to trigger prompt alert
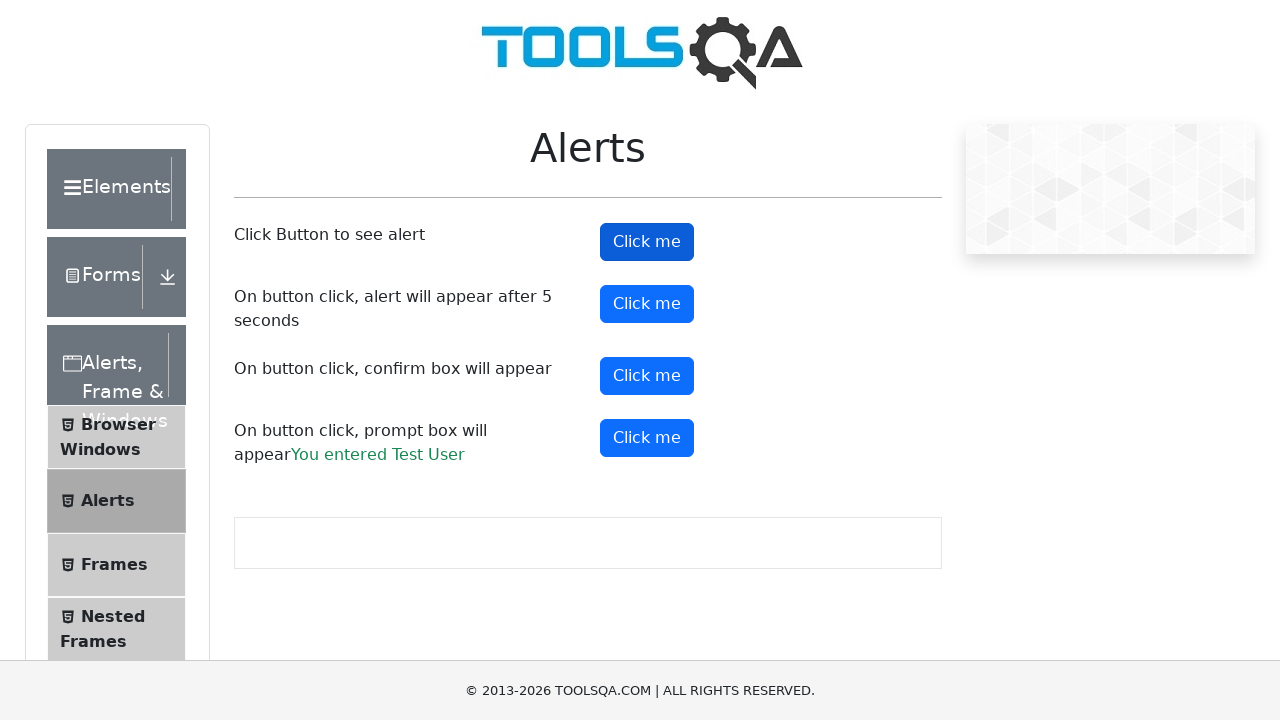

Waited 500ms for prompt alert to be processed
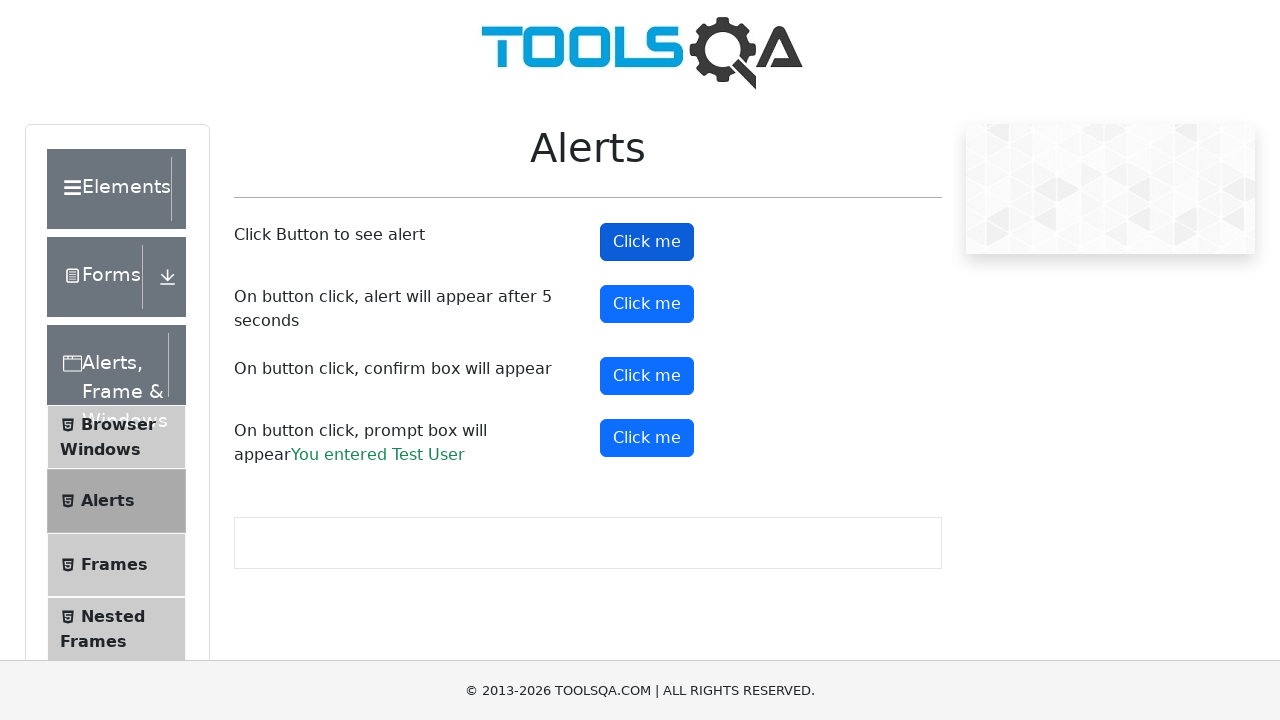

Set up dialog handler for confirmation alert
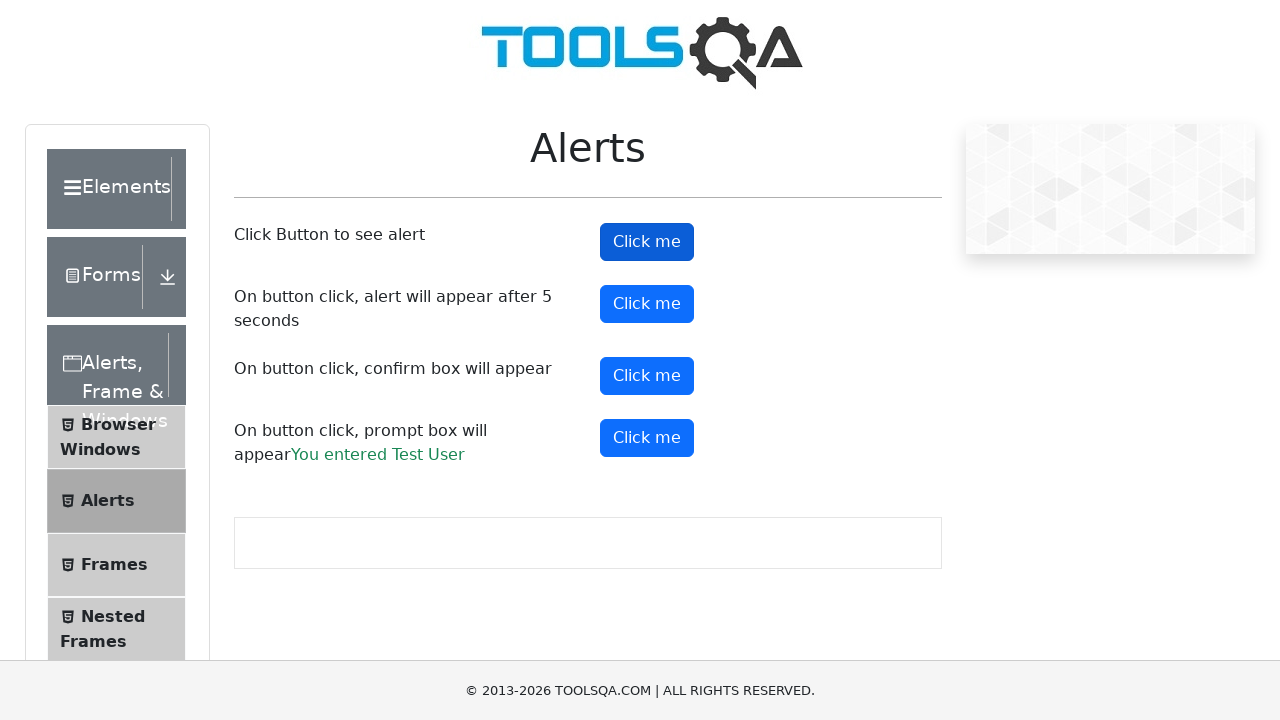

Clicked confirm button using JavaScript to trigger confirmation alert
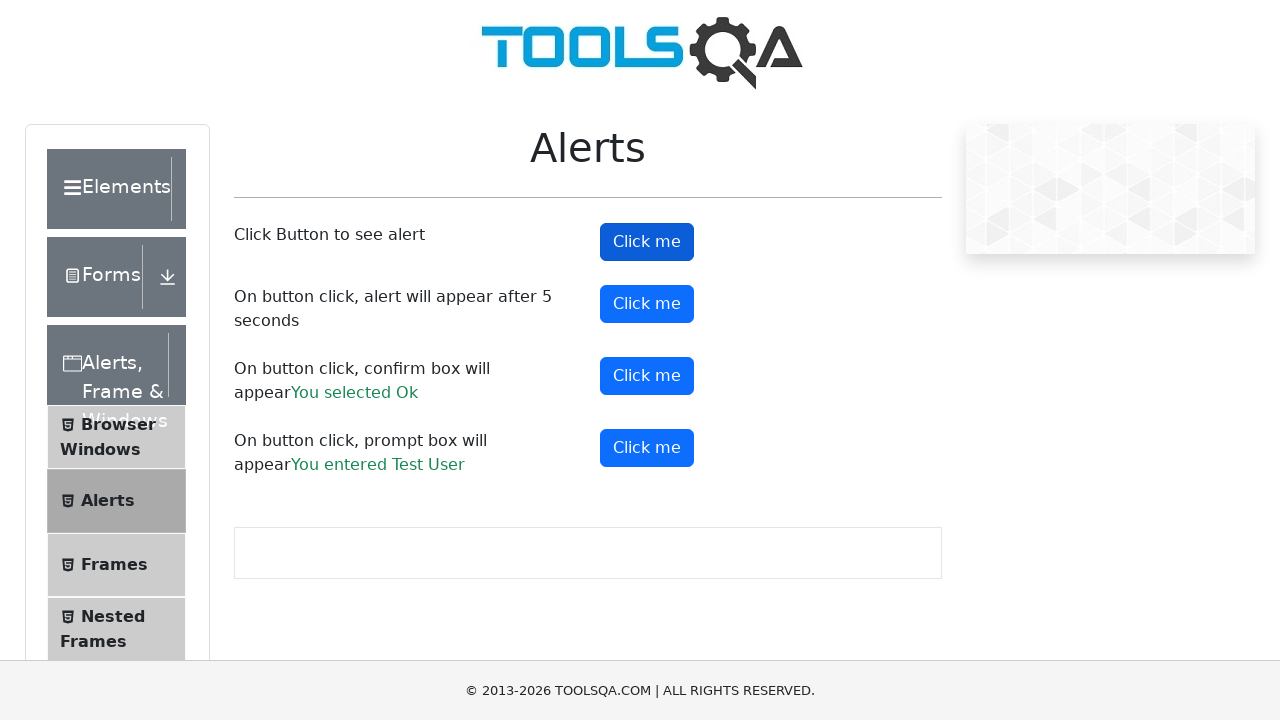

Waited 500ms for confirmation alert to be processed
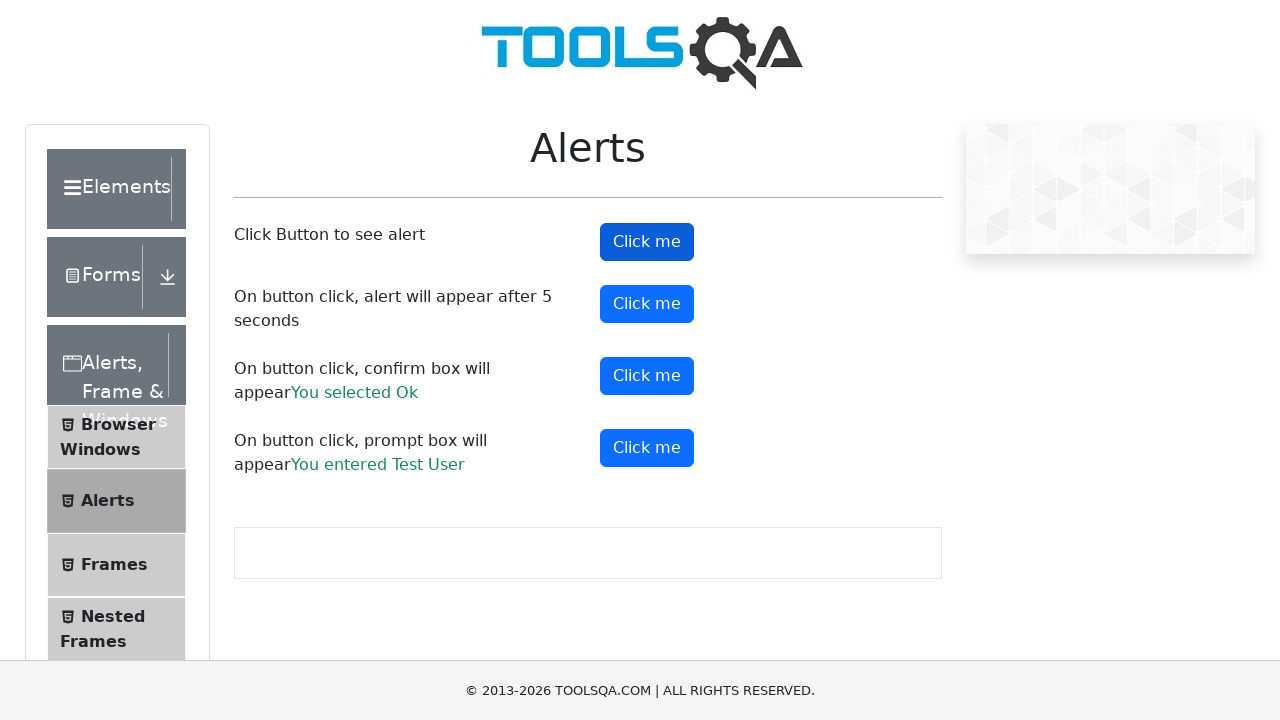

Set up dialog handler for timed alert
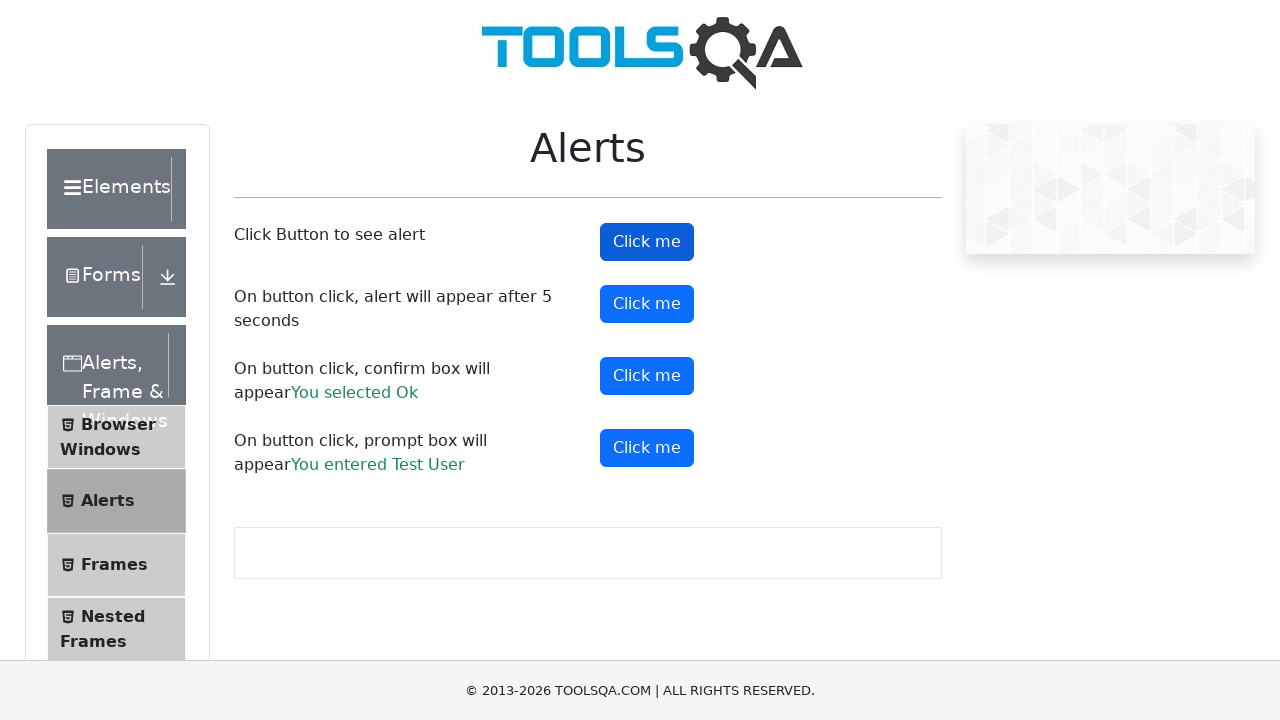

Clicked timer alert button at (647, 304) on #timerAlertButton
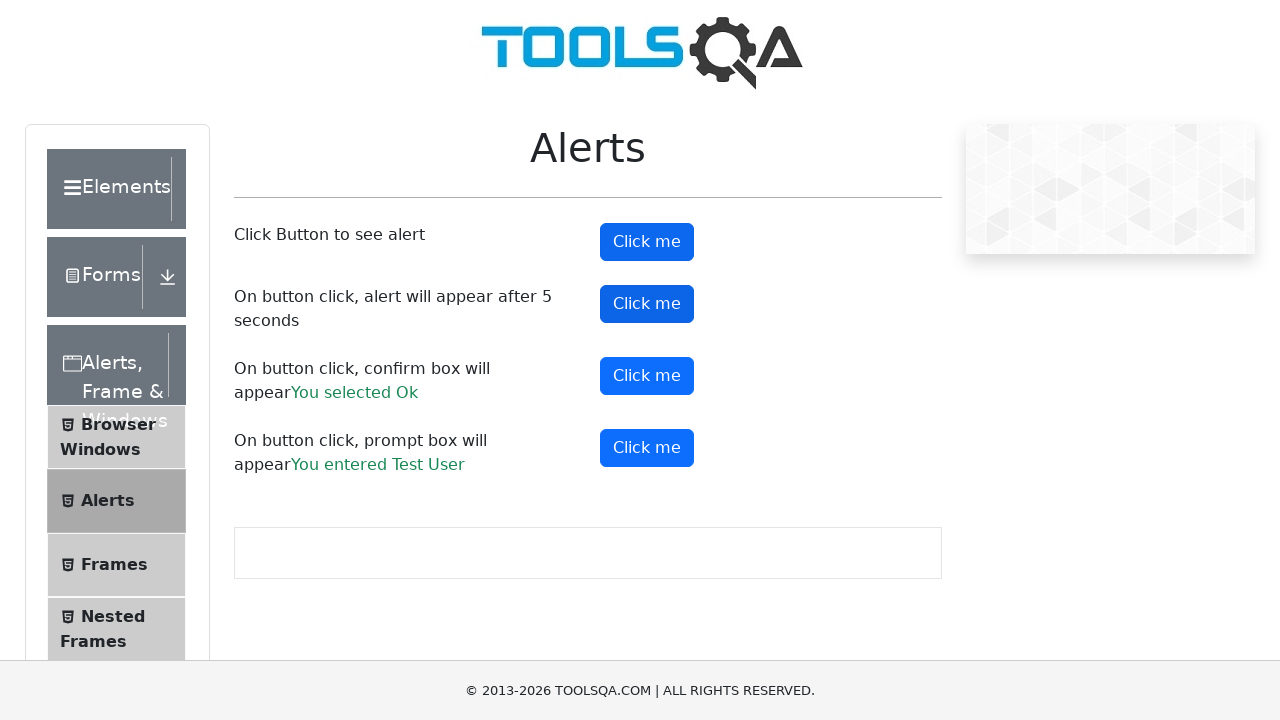

Waited 6000ms for timed alert to appear and be processed
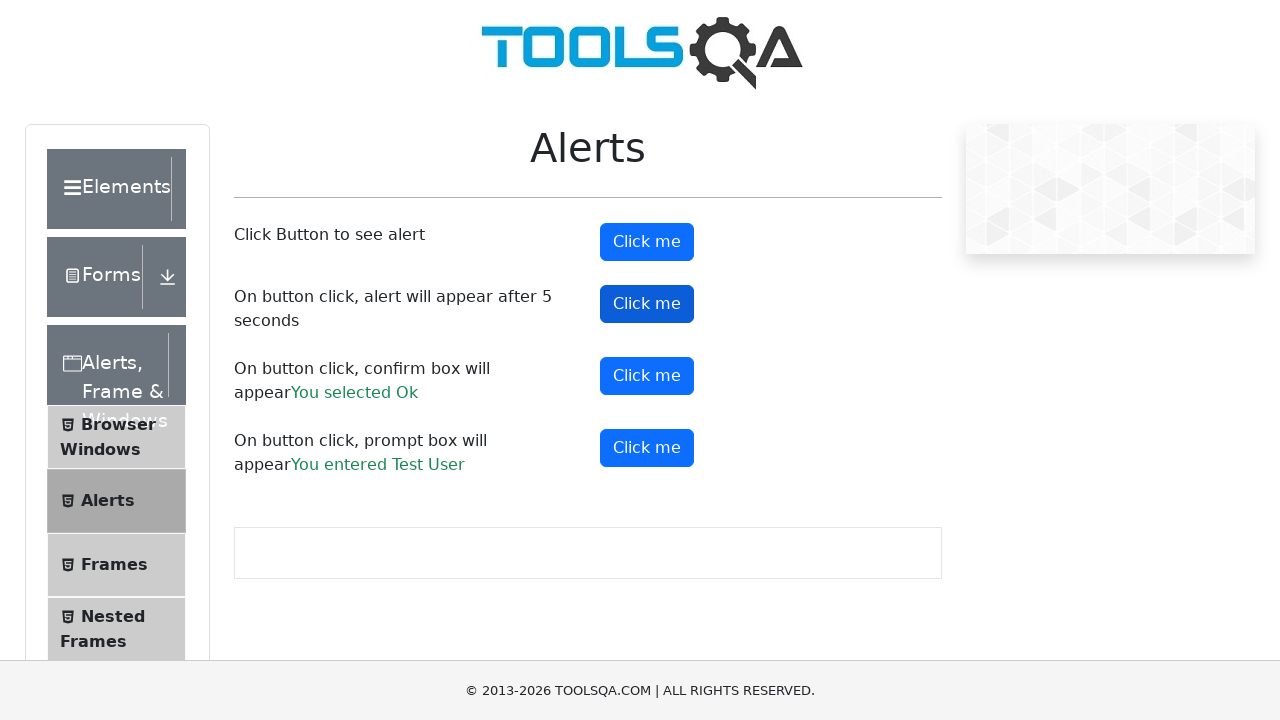

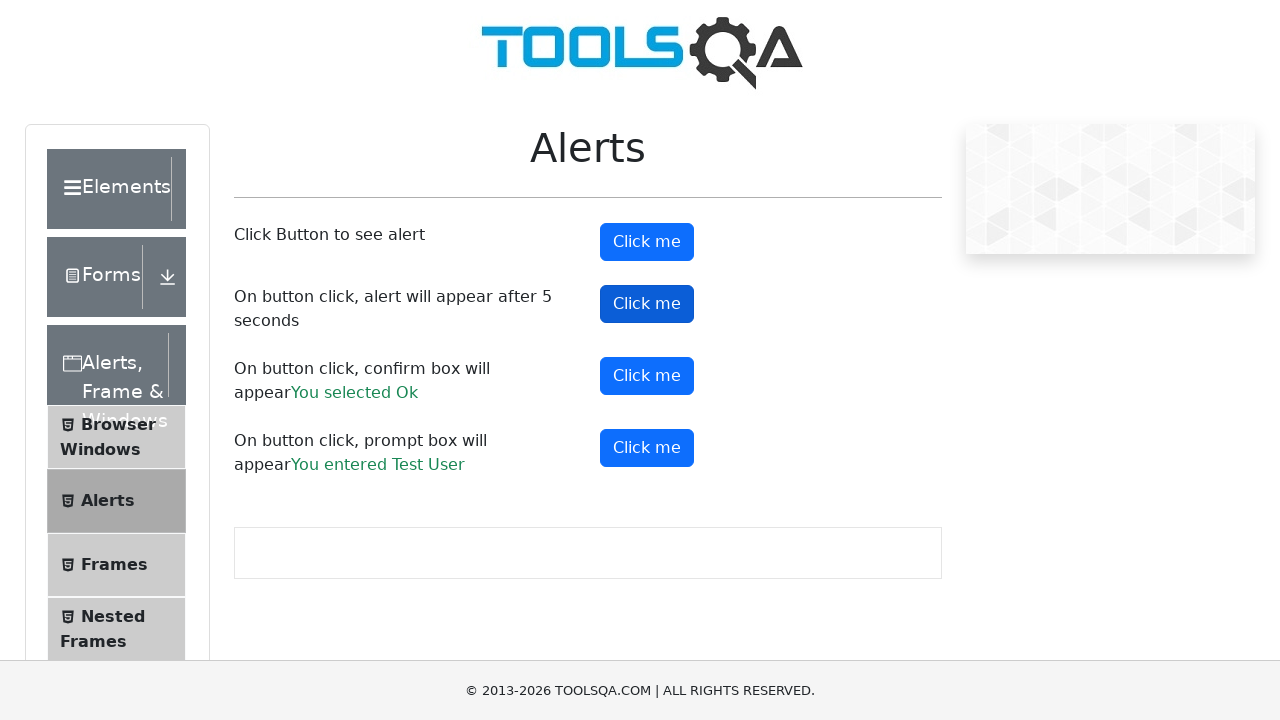